Tests file upload functionality by uploading a file and verifying the uploaded filename is displayed correctly

Starting URL: http://the-internet.herokuapp.com/upload

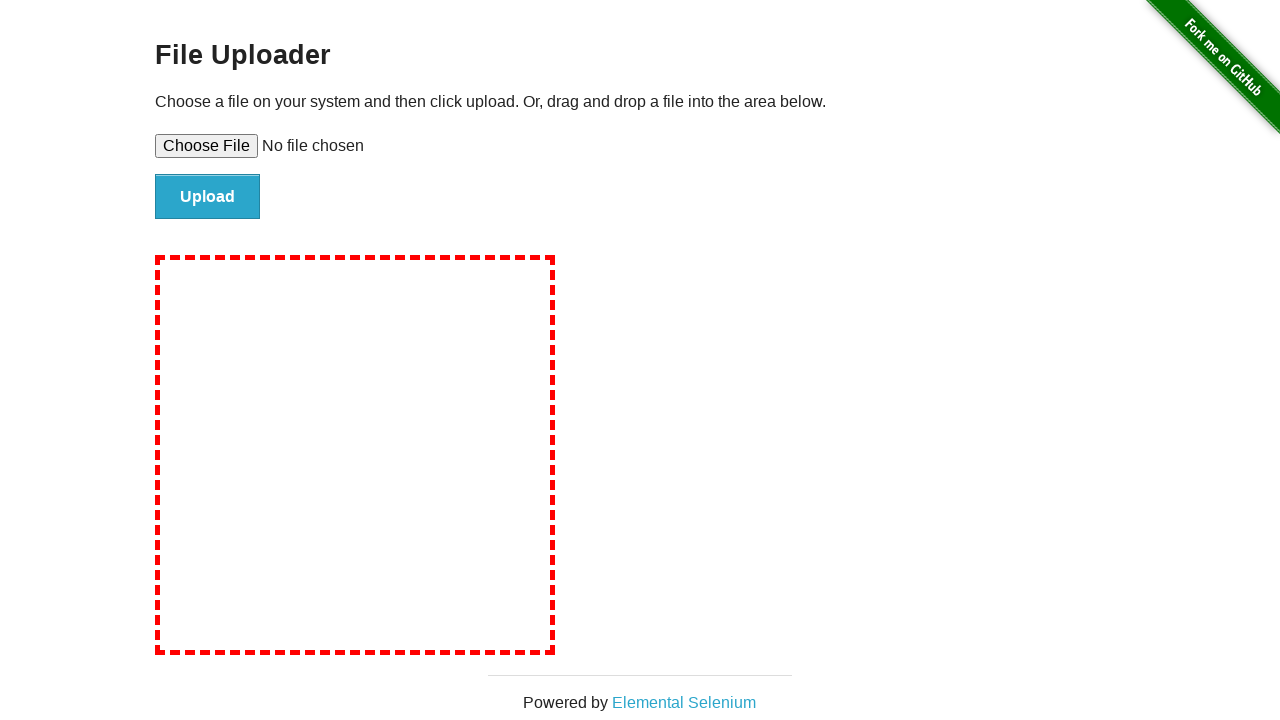

Created temporary test file for upload
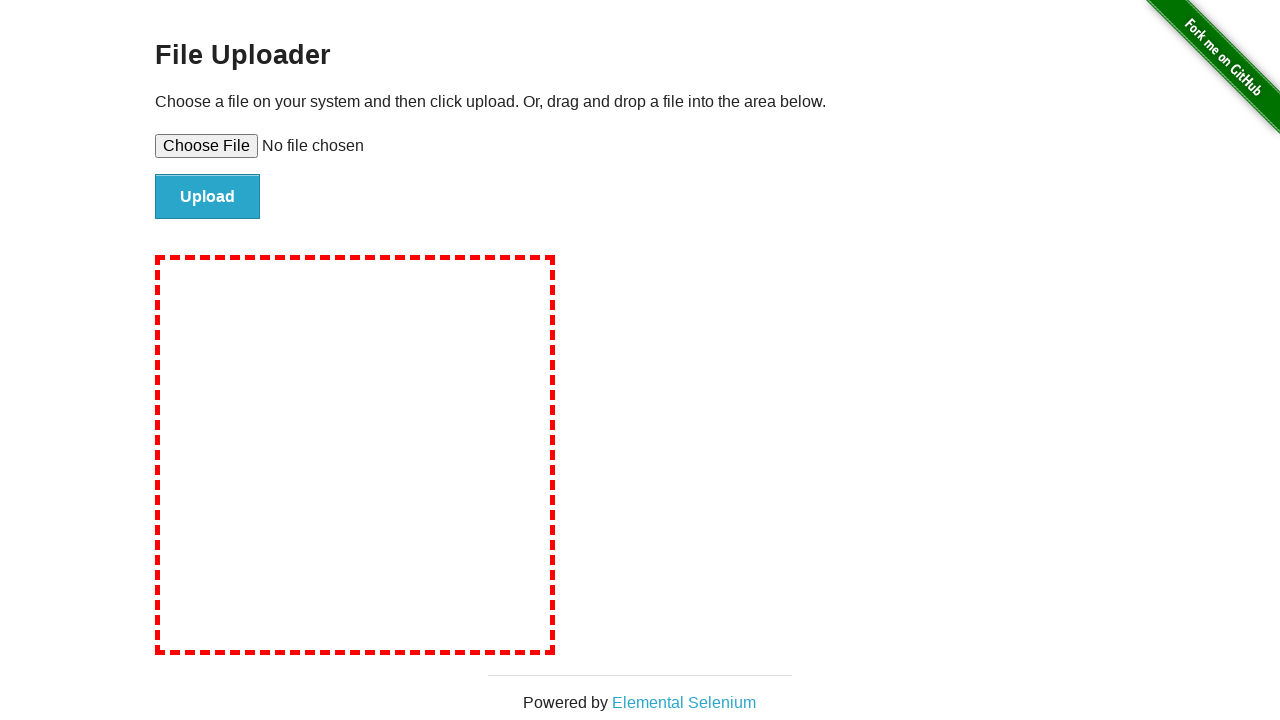

Selected test file for upload
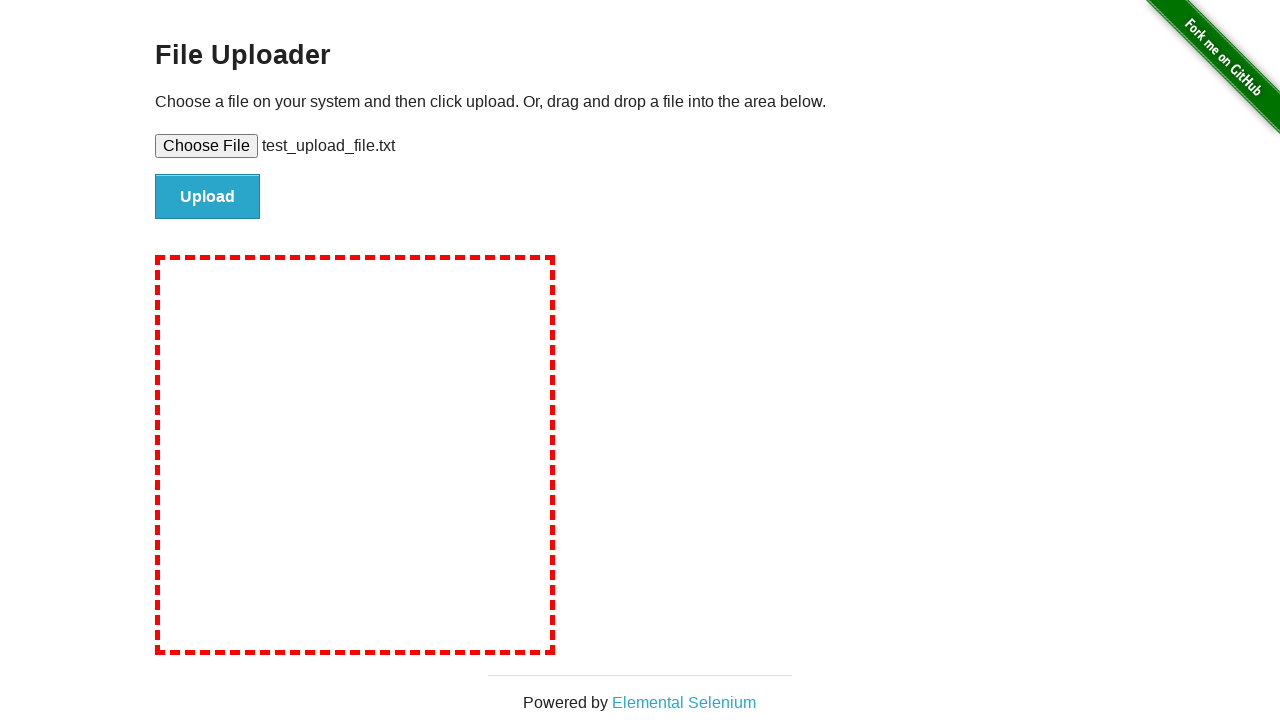

Clicked file submit button at (208, 197) on #file-submit
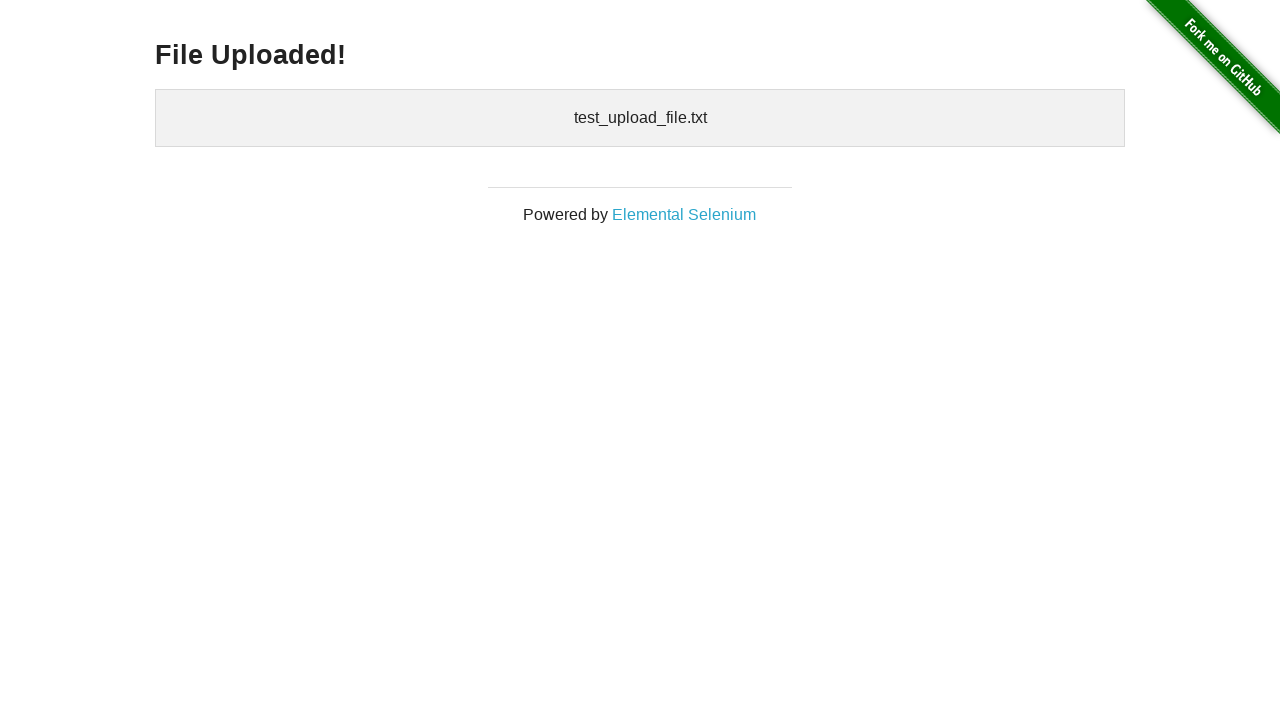

Verified uploaded filename is displayed
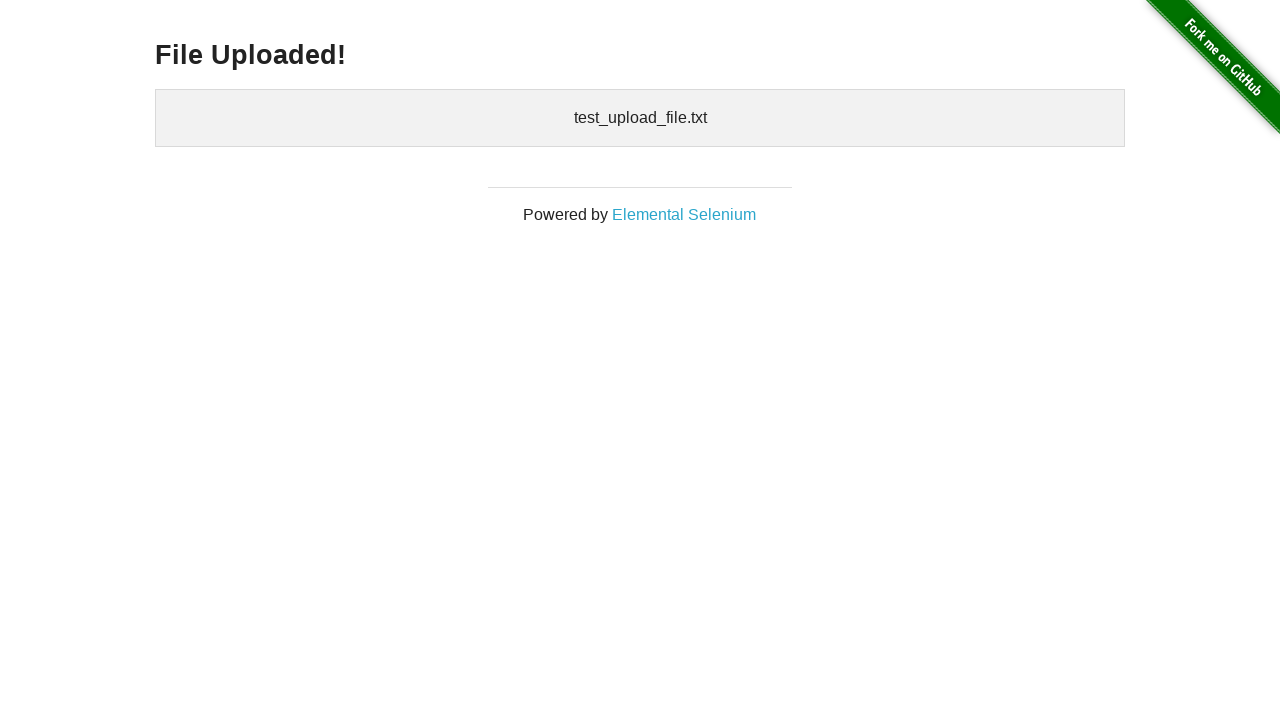

Cleaned up temporary test file
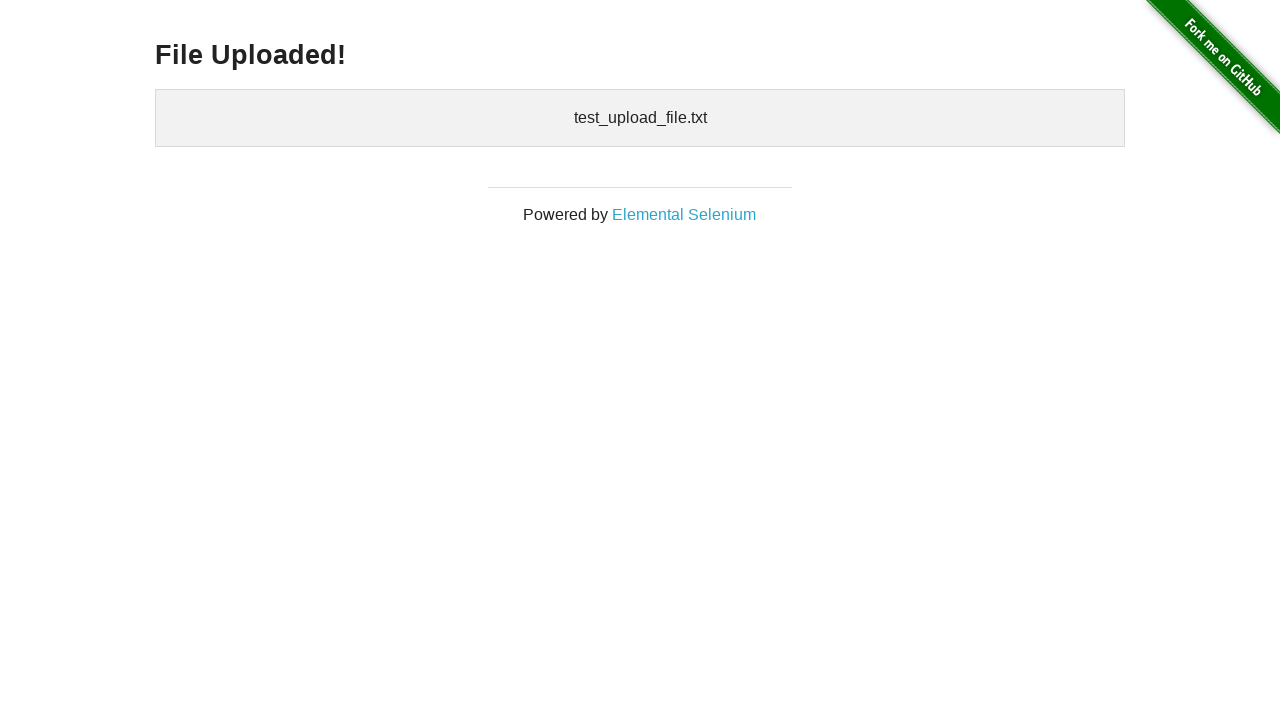

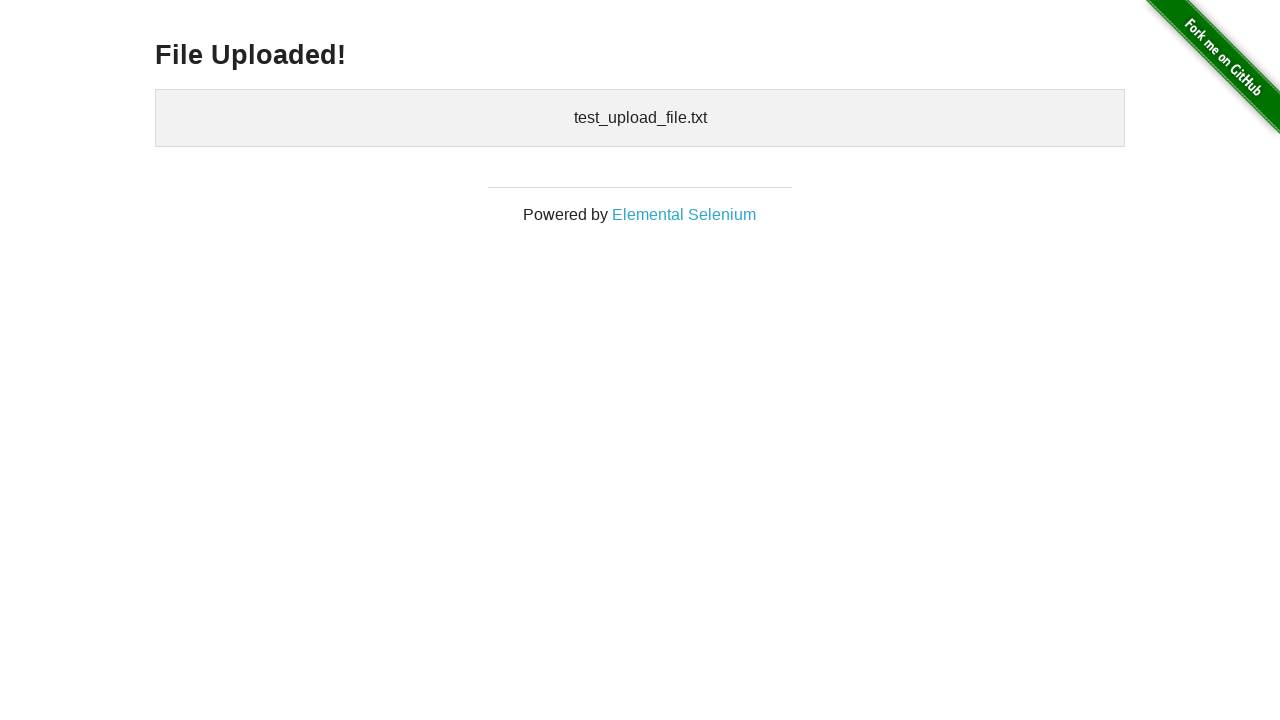